Navigates to a website and verifies that the page loads with anchor links present on the page.

Starting URL: http://www.zlti.com

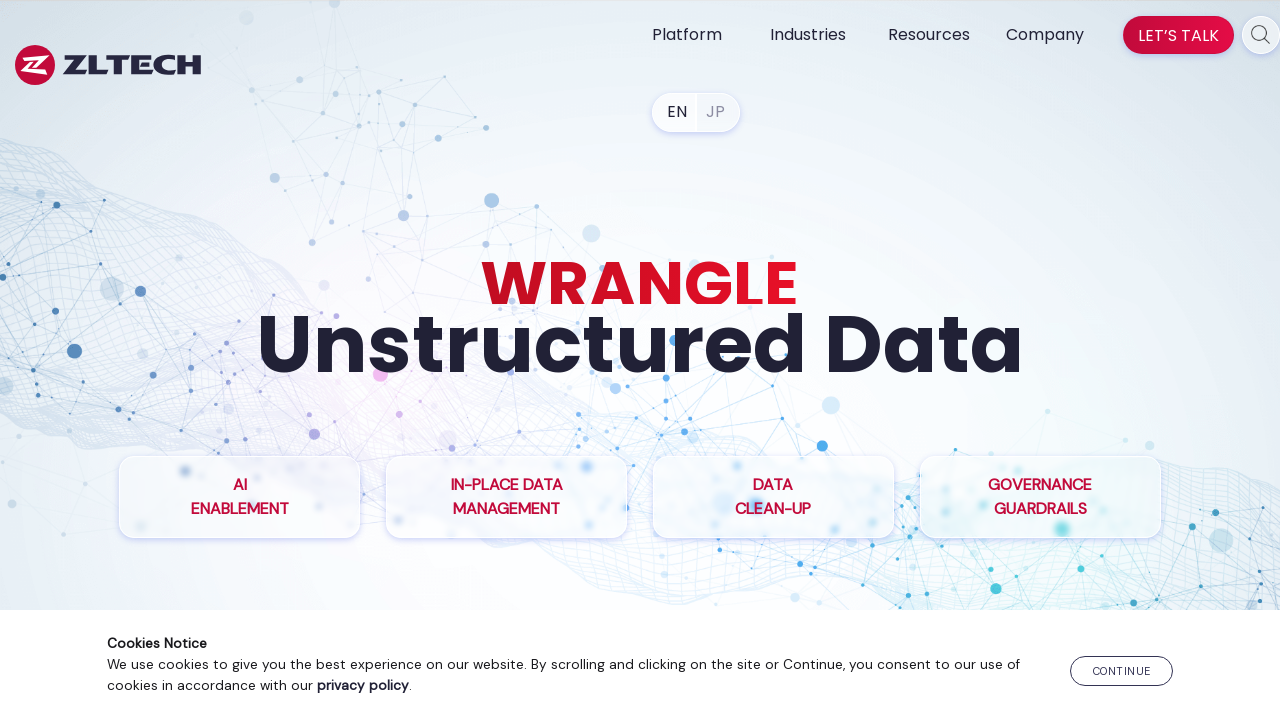

Navigated to http://www.zlti.com
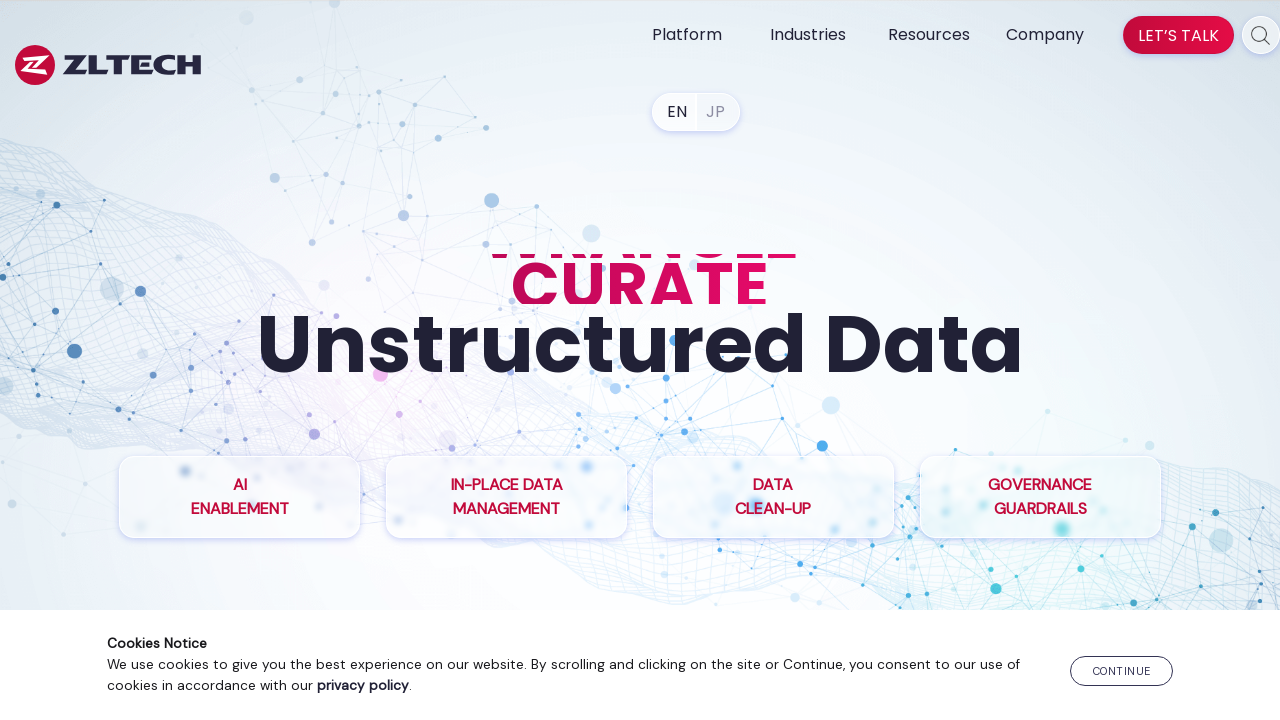

Page loaded with anchor links present
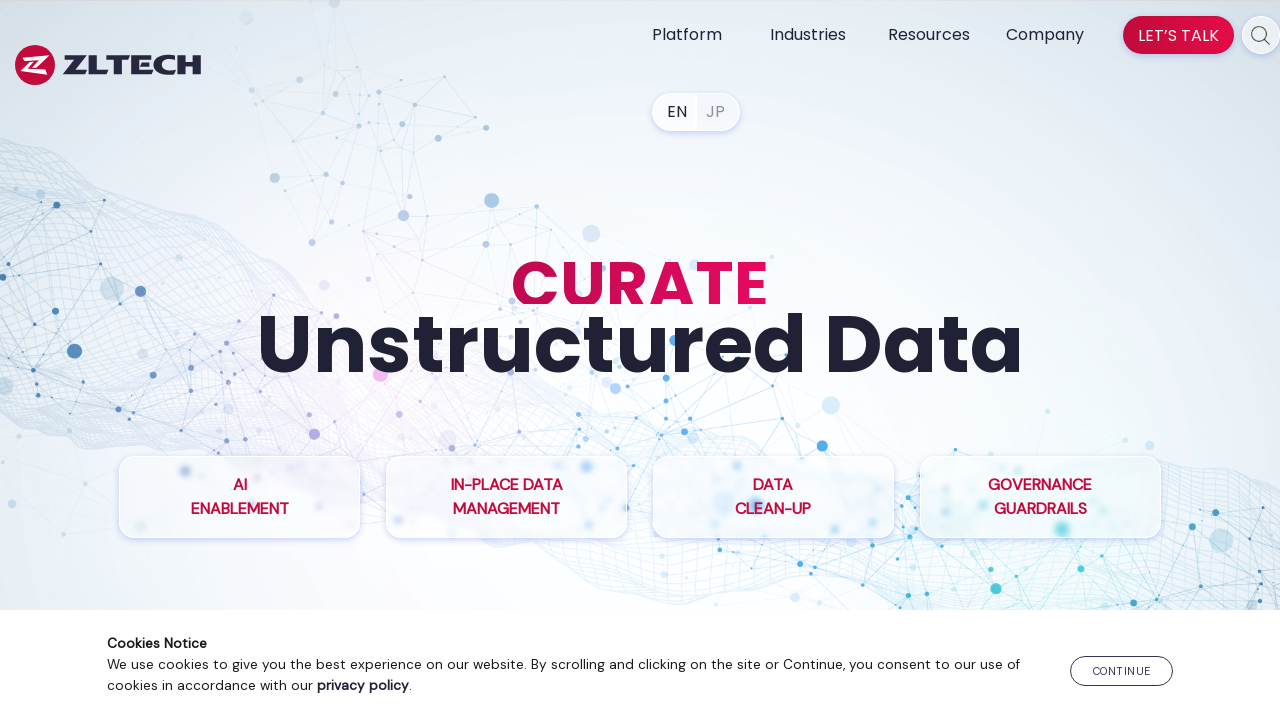

Located 79 anchor links on the page
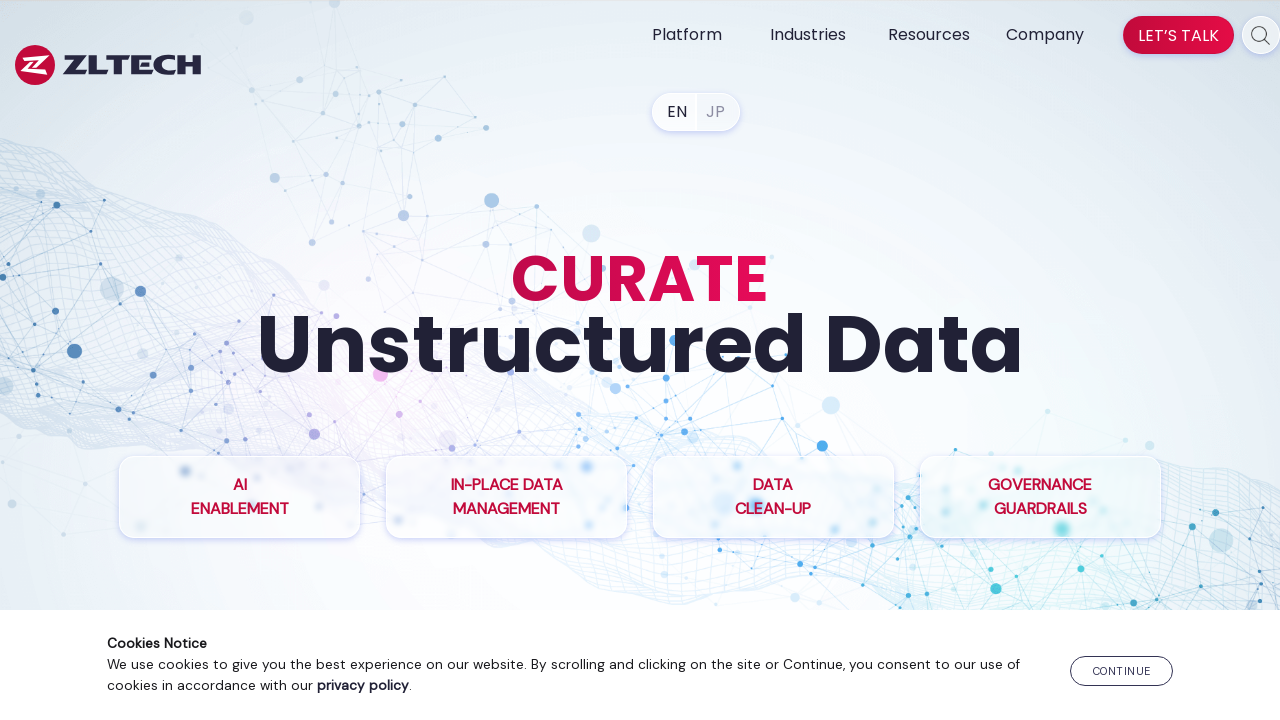

Verified that page contains anchor links
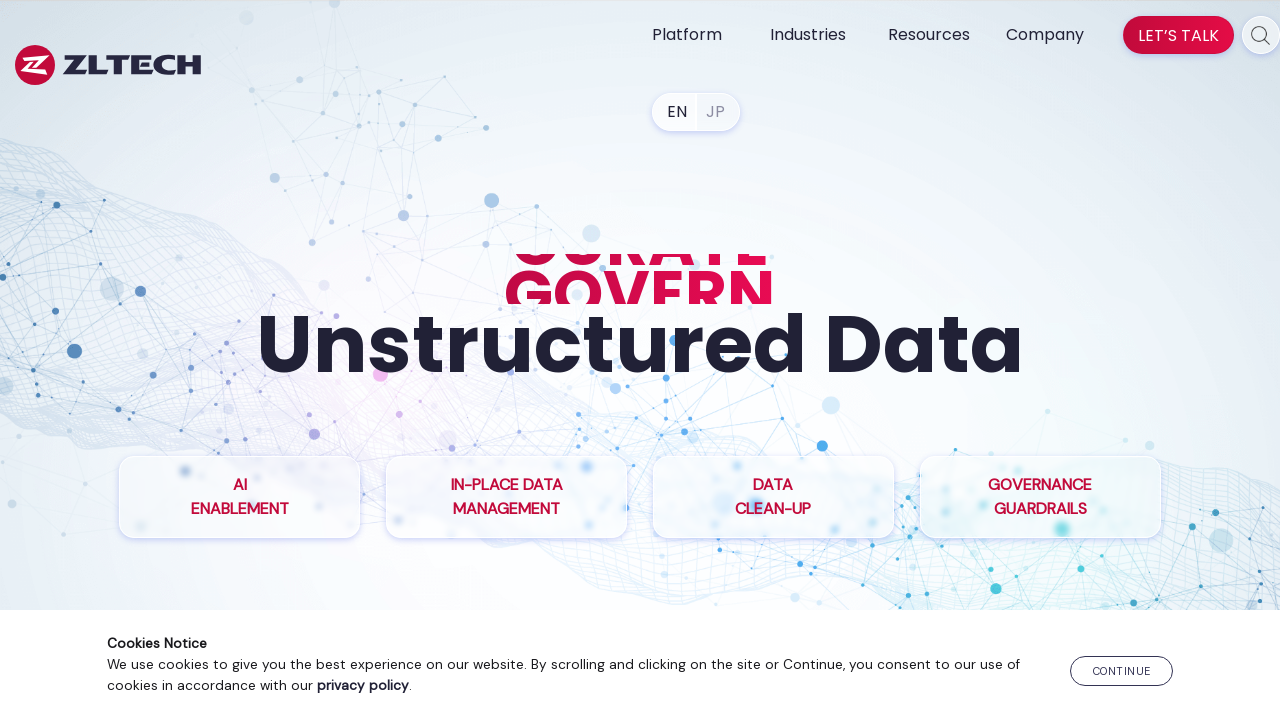

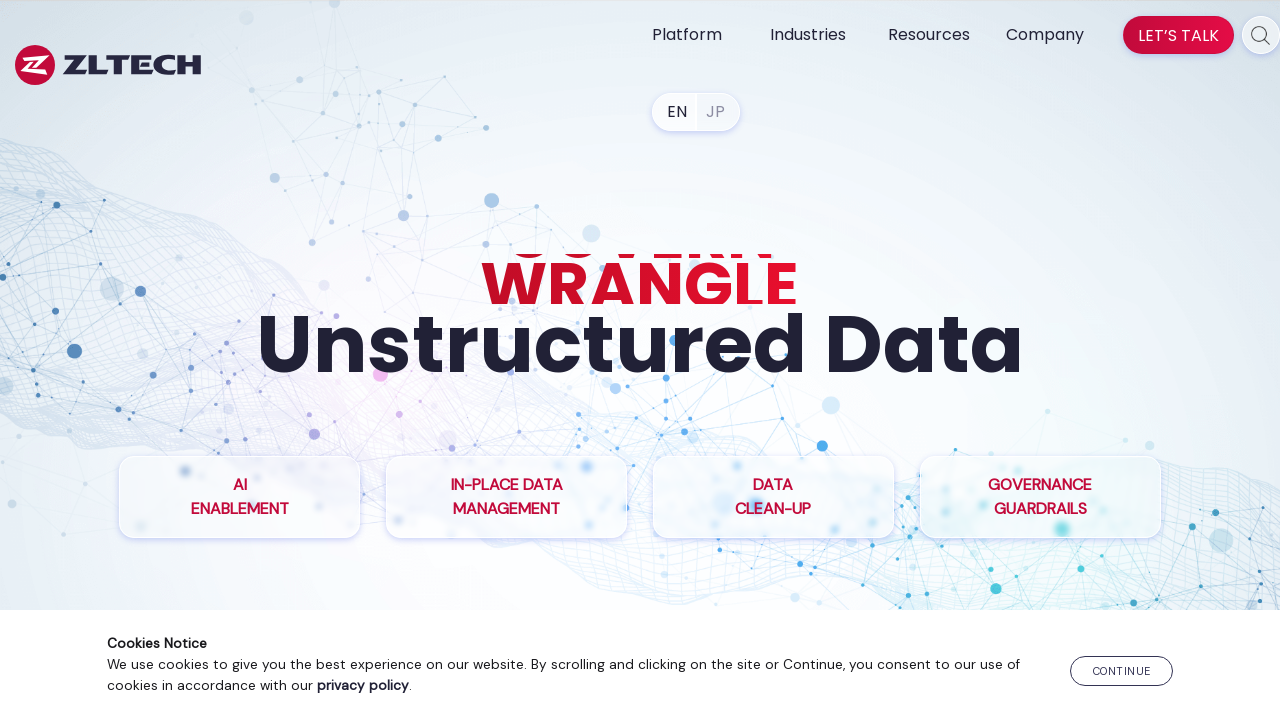